Tests Target.com search functionality by entering a search term and clicking the search button

Starting URL: https://www.target.com/

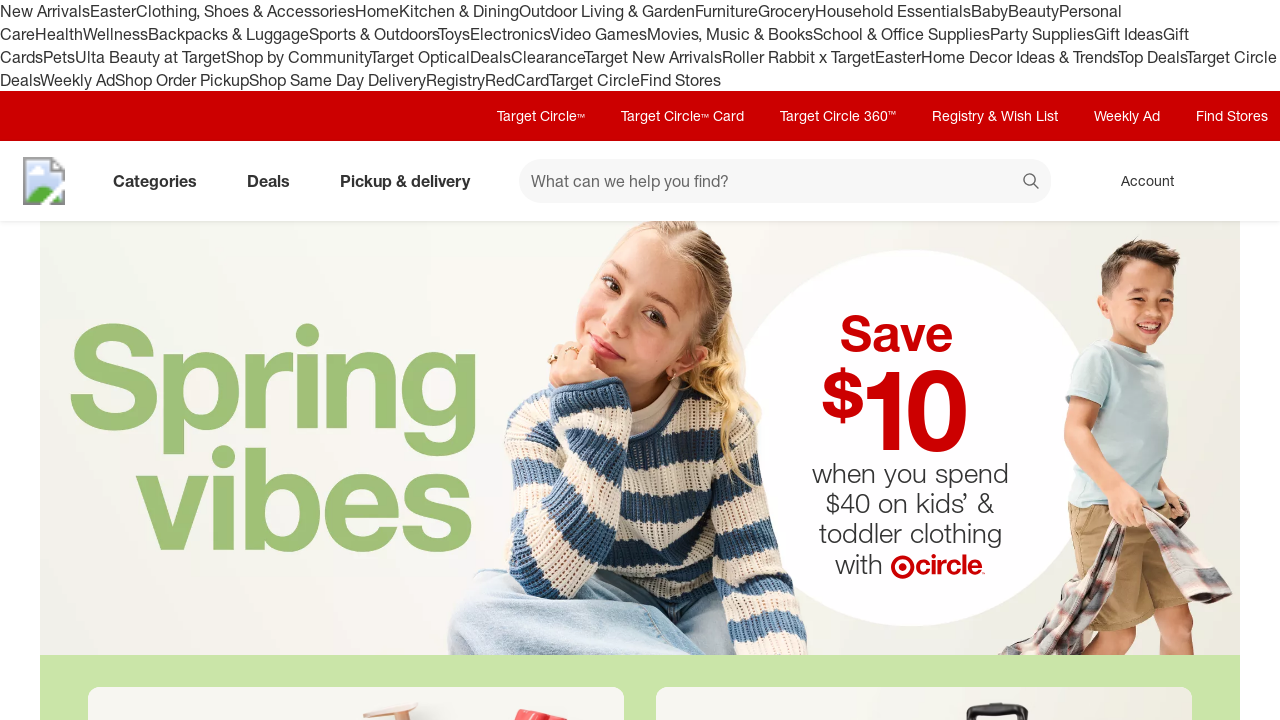

Filled search box with 'tea' on #search
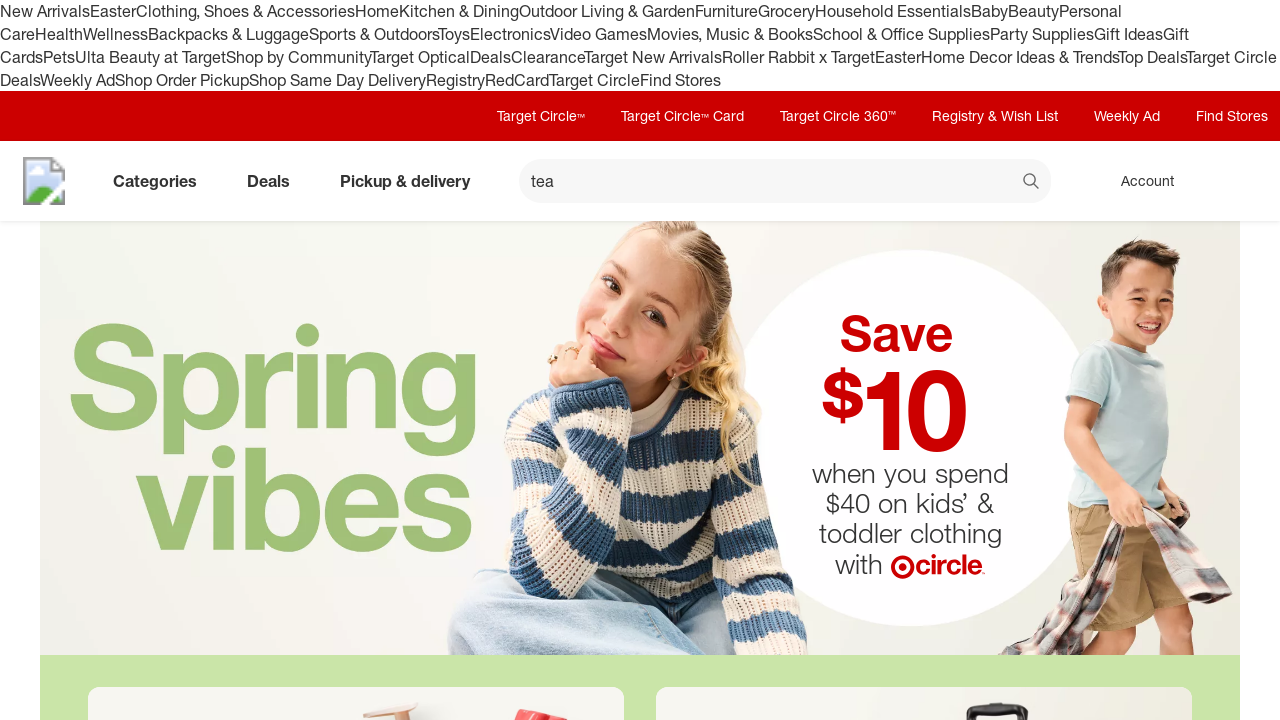

Clicked search button at (1032, 183) on button[data-test='@web/Search/SearchButton']
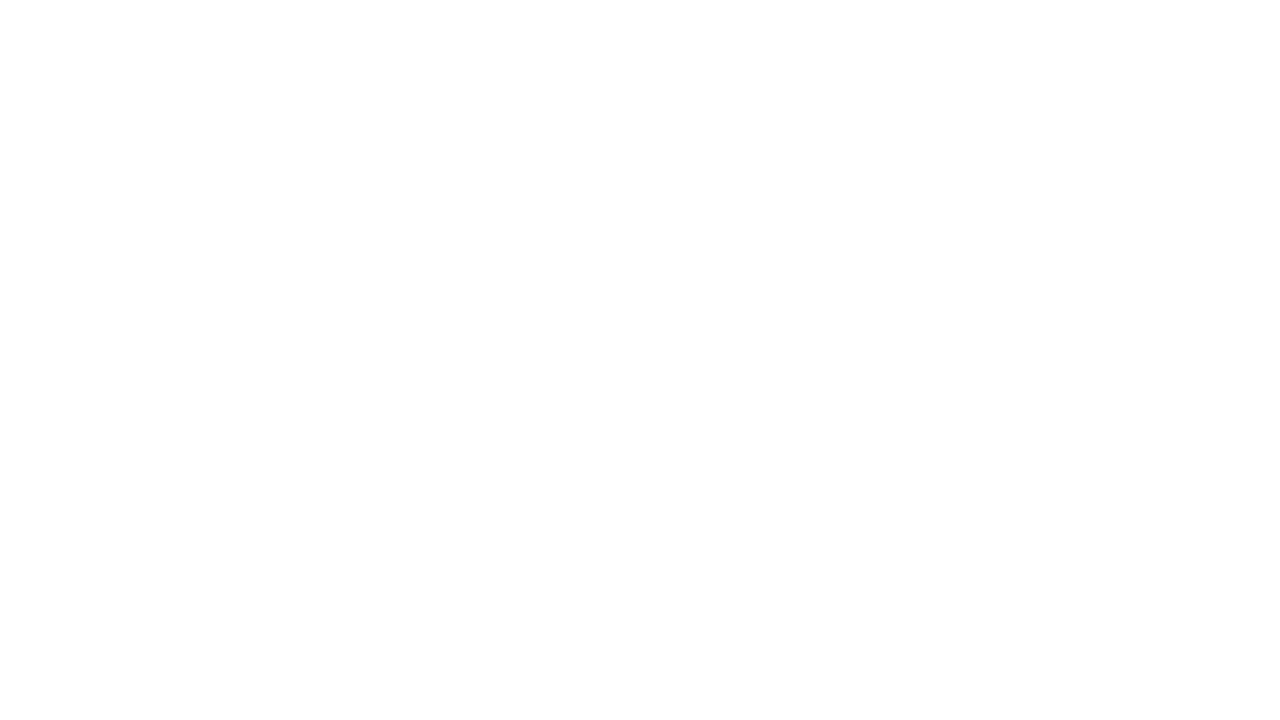

Waited for search results to load (networkidle)
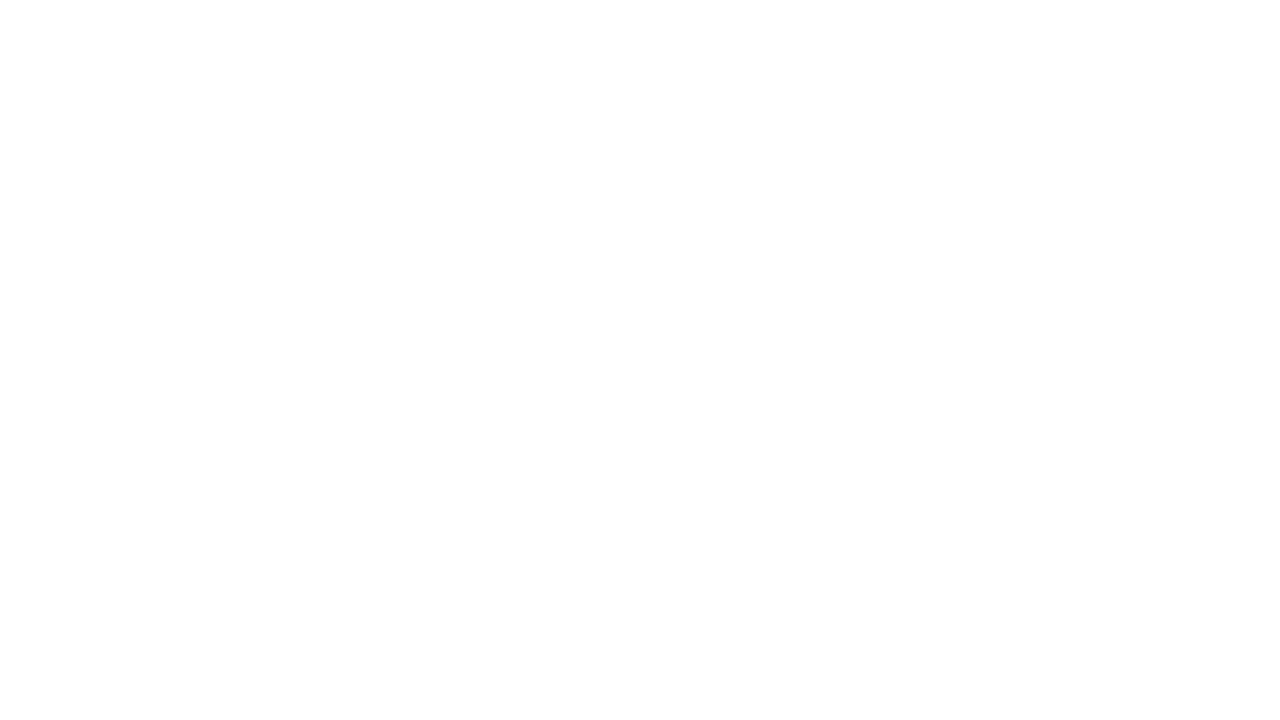

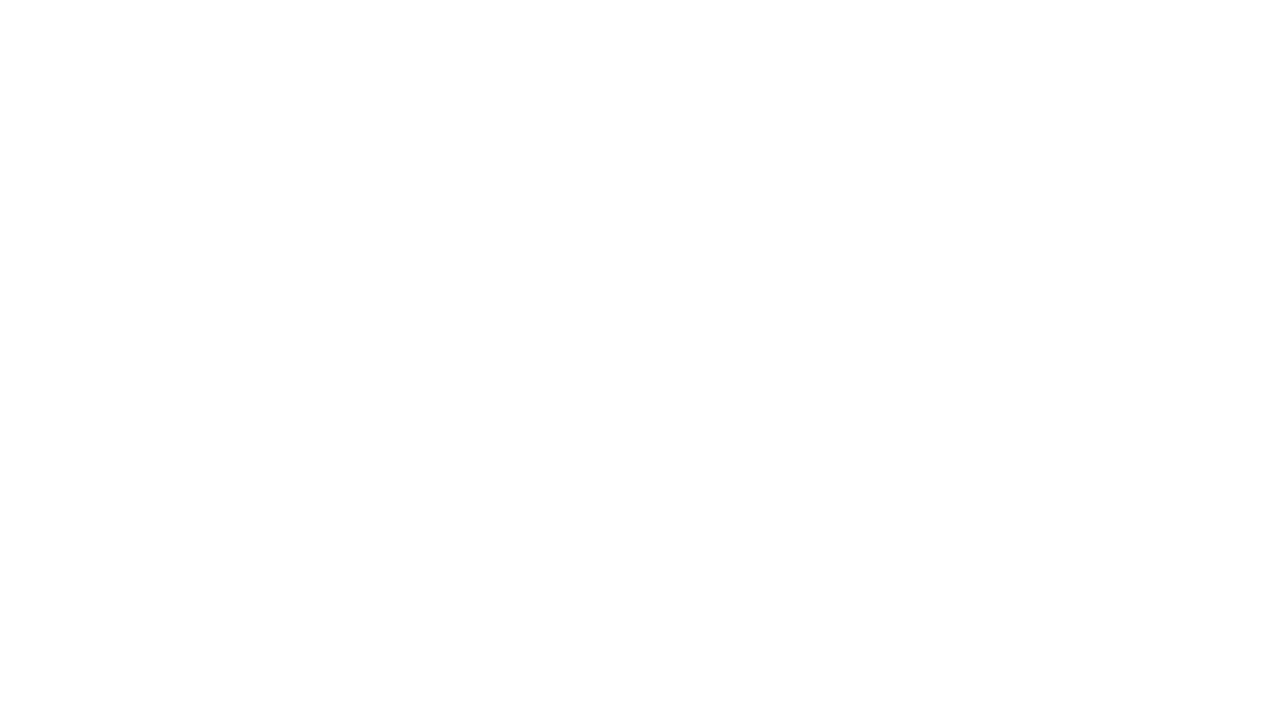